Navigates to an interactive SVG map of India and clicks on the Himachal Pradesh state after scrolling it into view

Starting URL: https://www.amcharts.com/svg-maps/?map=india

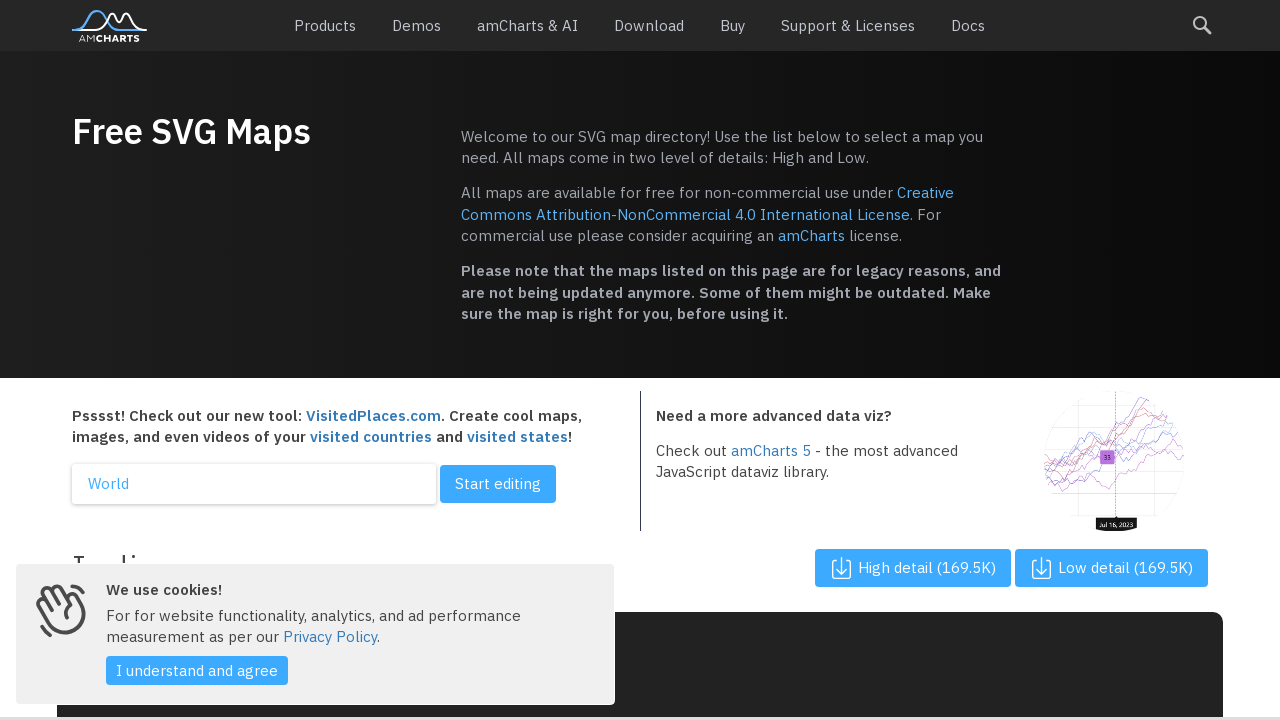

Navigated to amcharts India SVG map
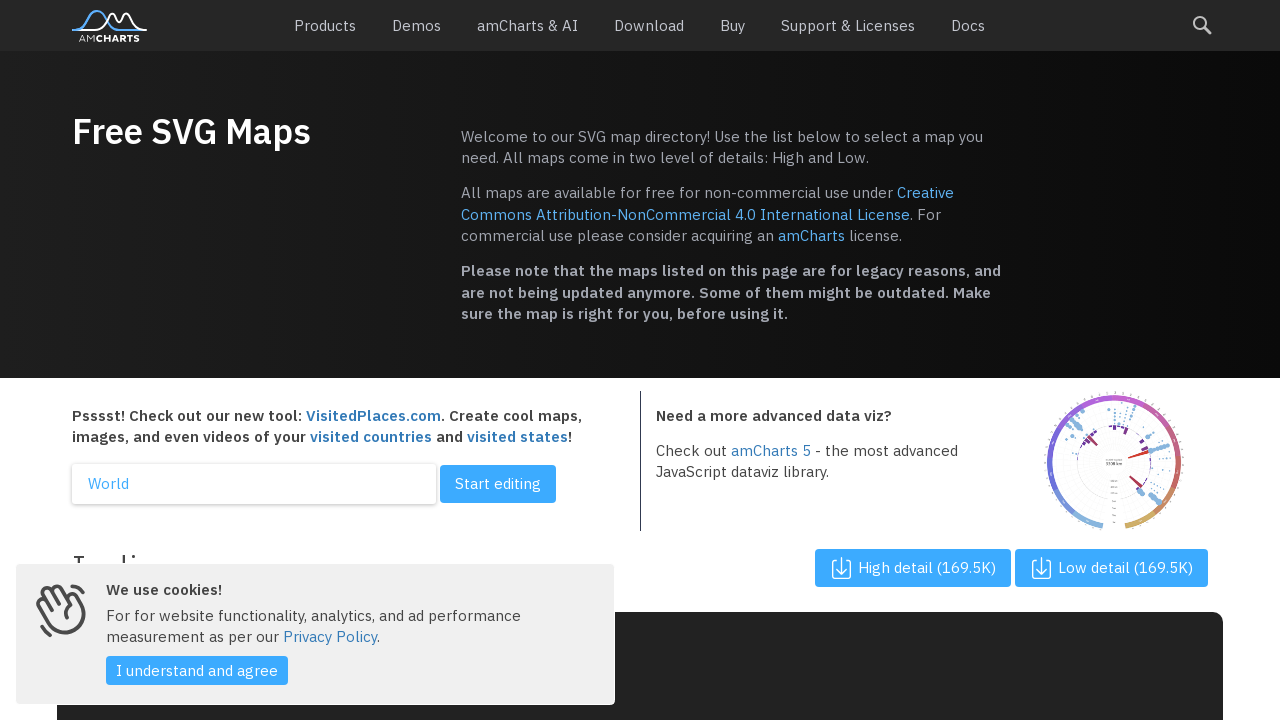

Located all state paths in SVG map
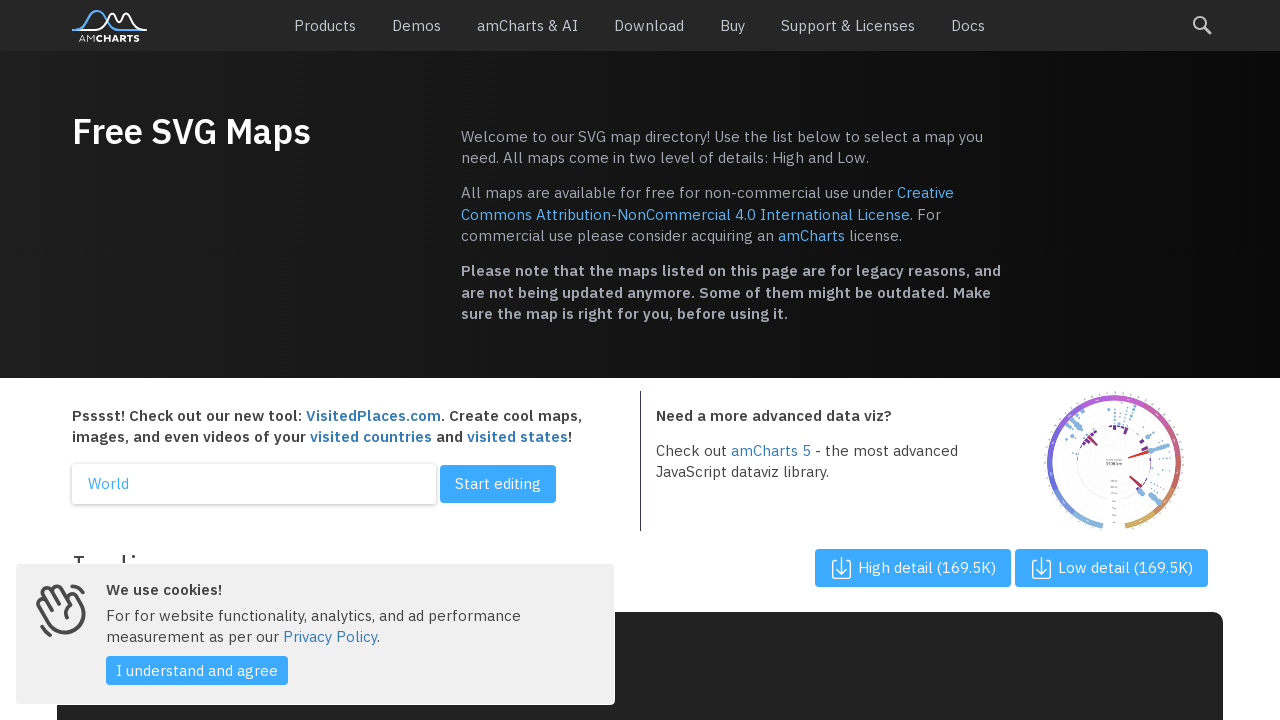

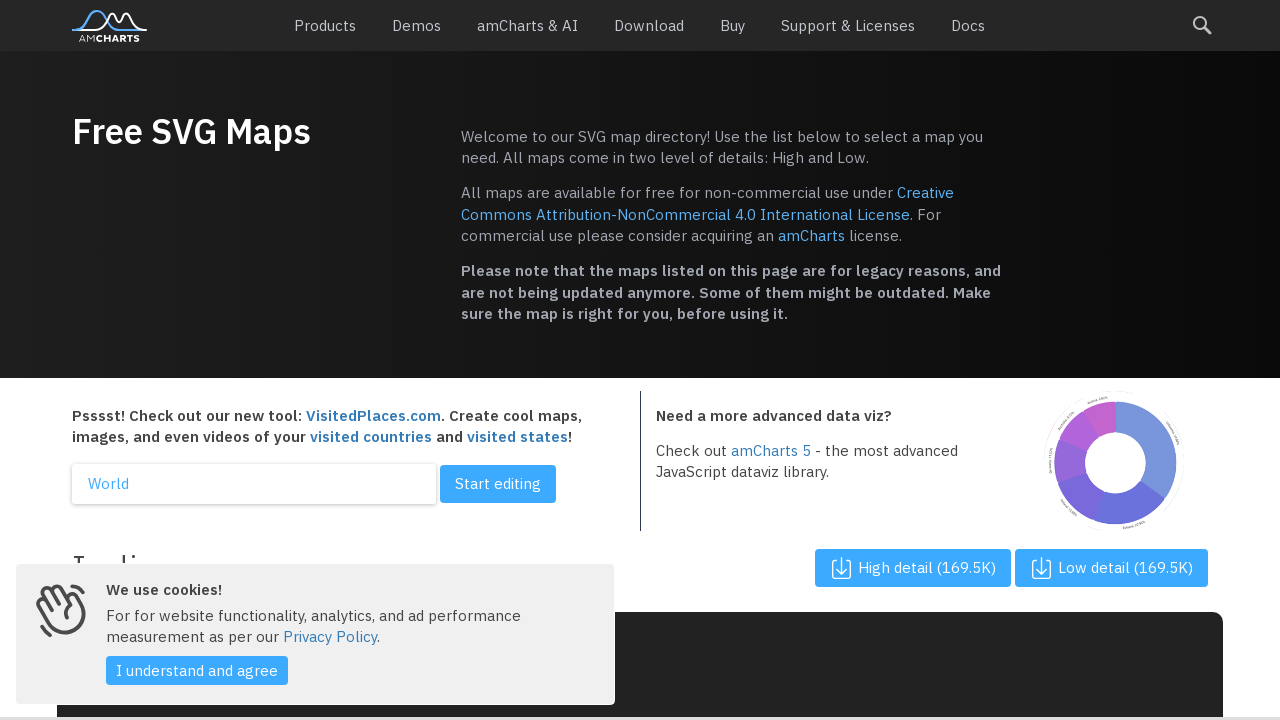